Navigates to Microsoft Store PC games deals page, opens the first product card in a new tab, waits for the product page to load with the buy button visible, then closes the tab and returns to the original window.

Starting URL: https://www.microsoft.com/es-ar/store/deals/games/pc

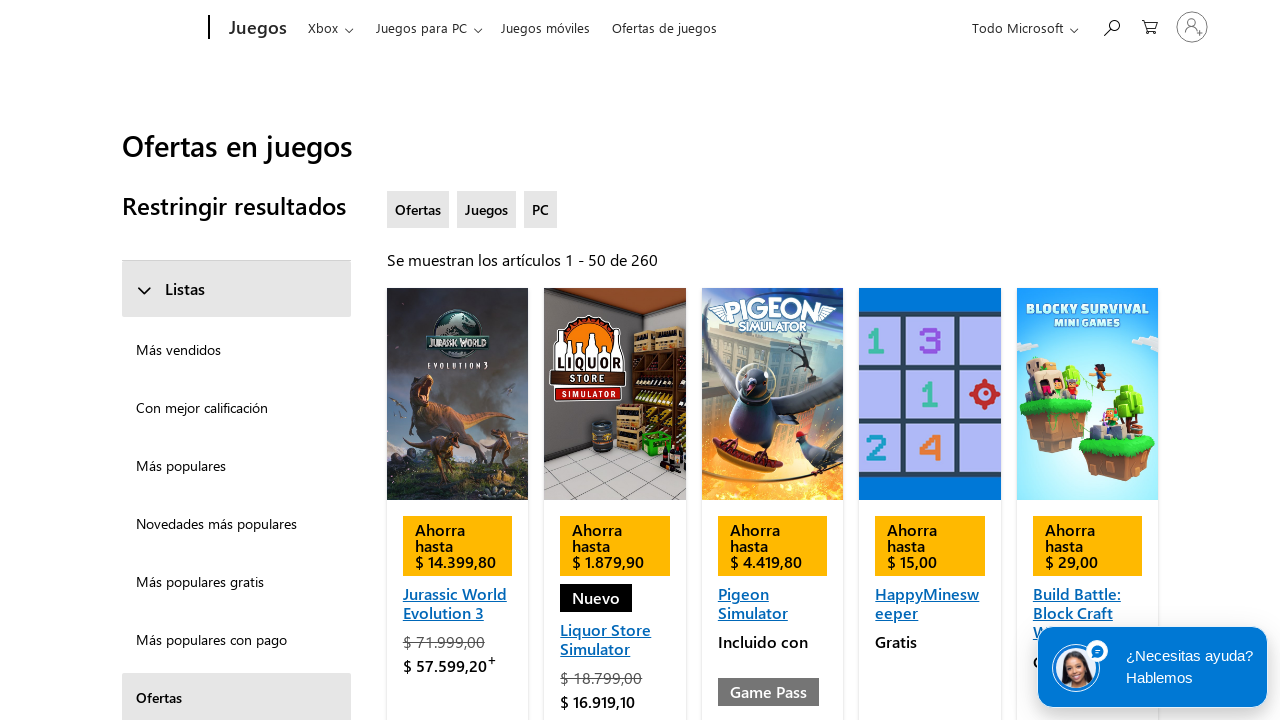

Waited for product cards to load on Microsoft Store deals page
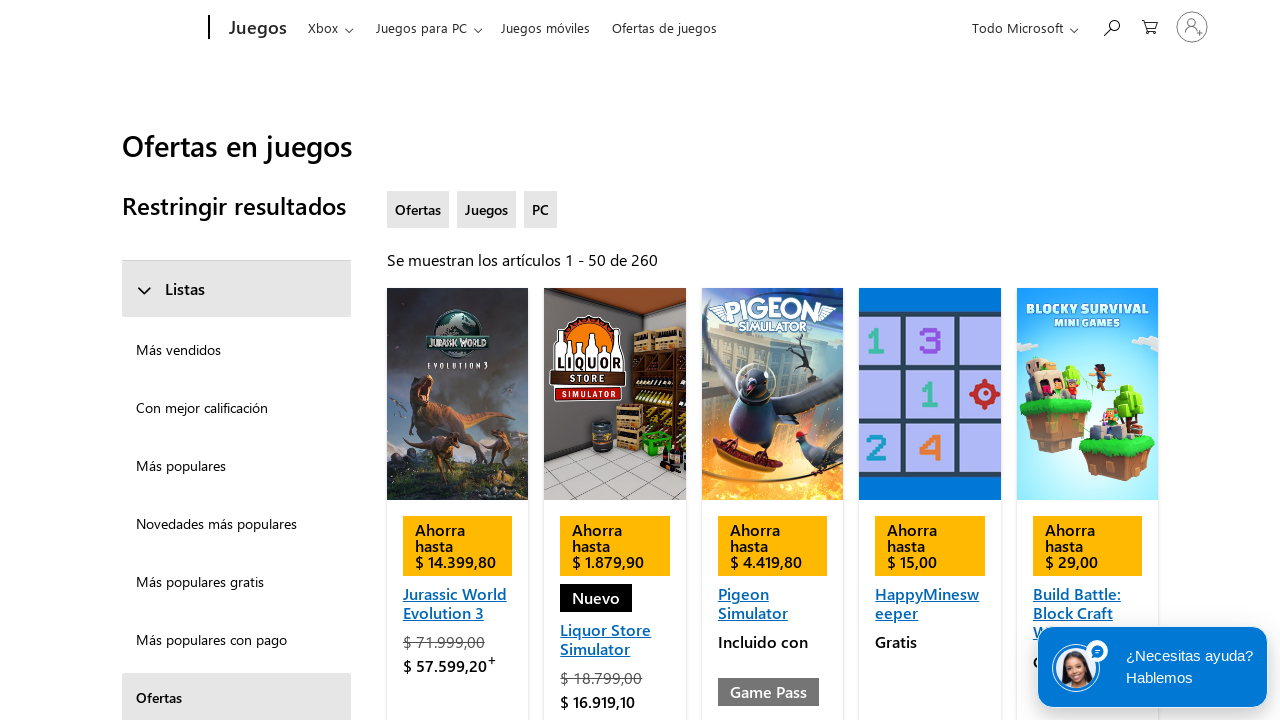

Located the first product card
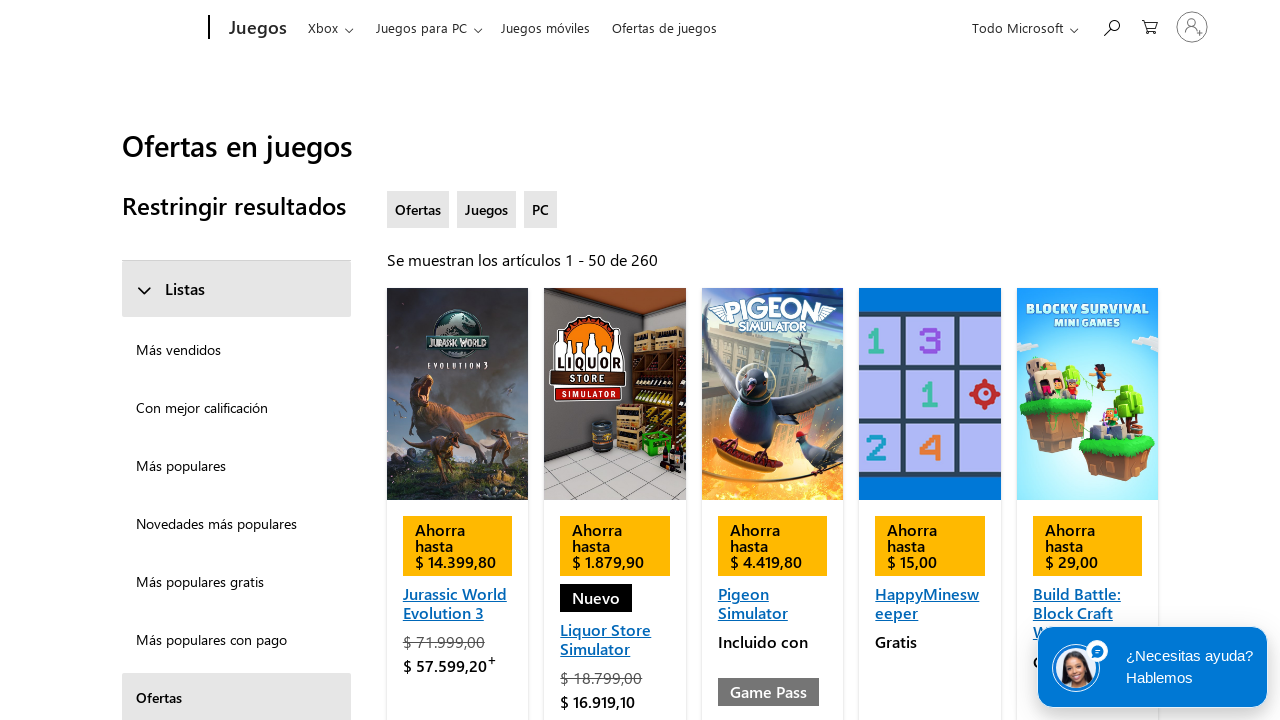

Extracted href attribute from first product card link
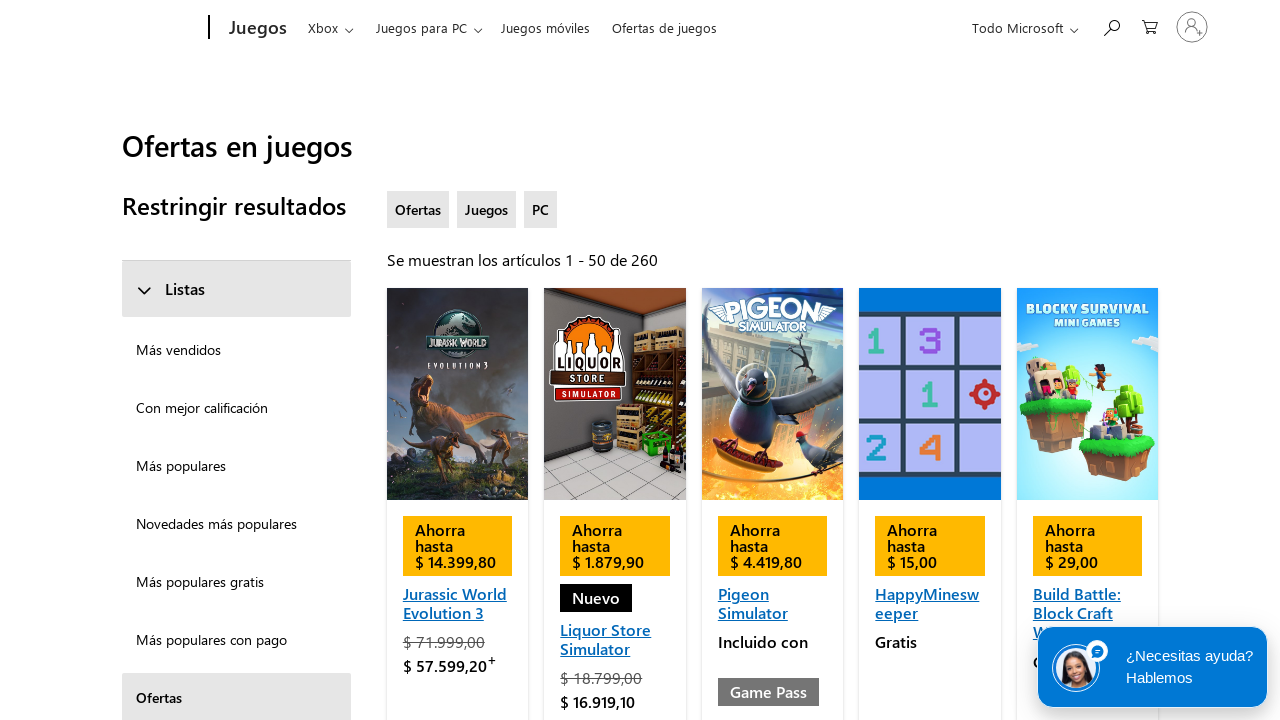

Opened a new tab/page
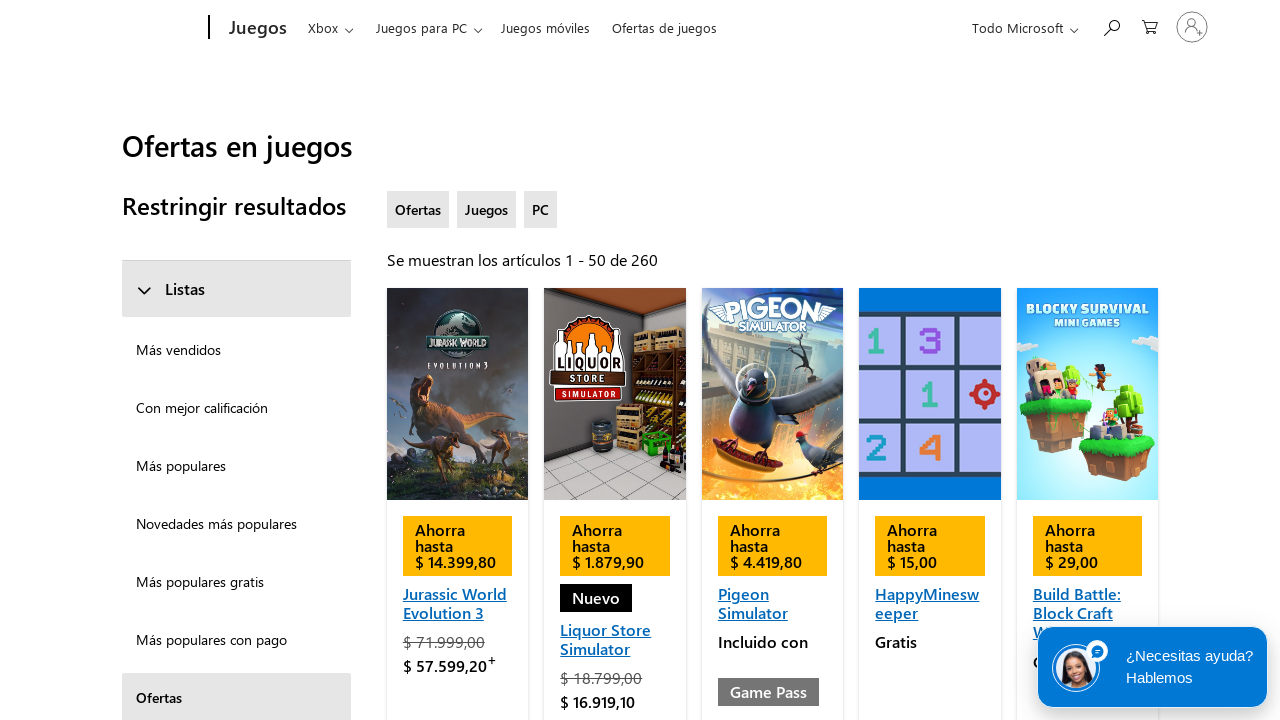

Navigated to product page in new tab
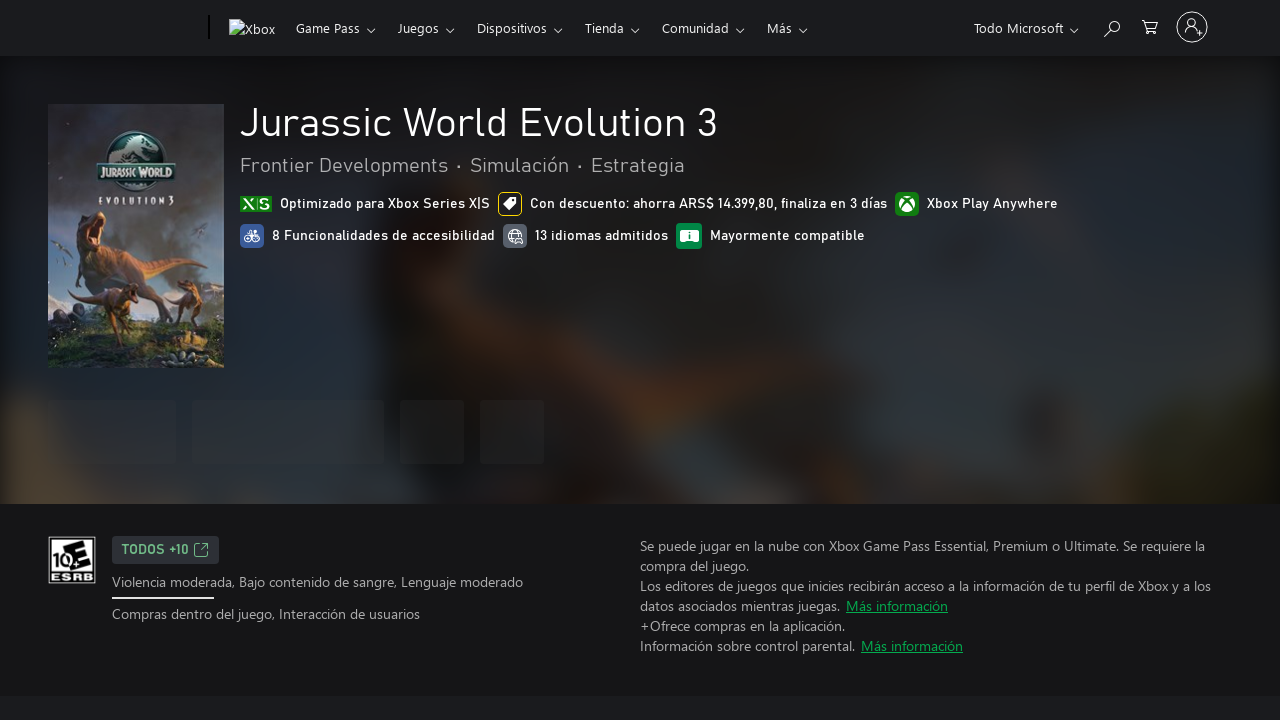

Buy button appeared on product page
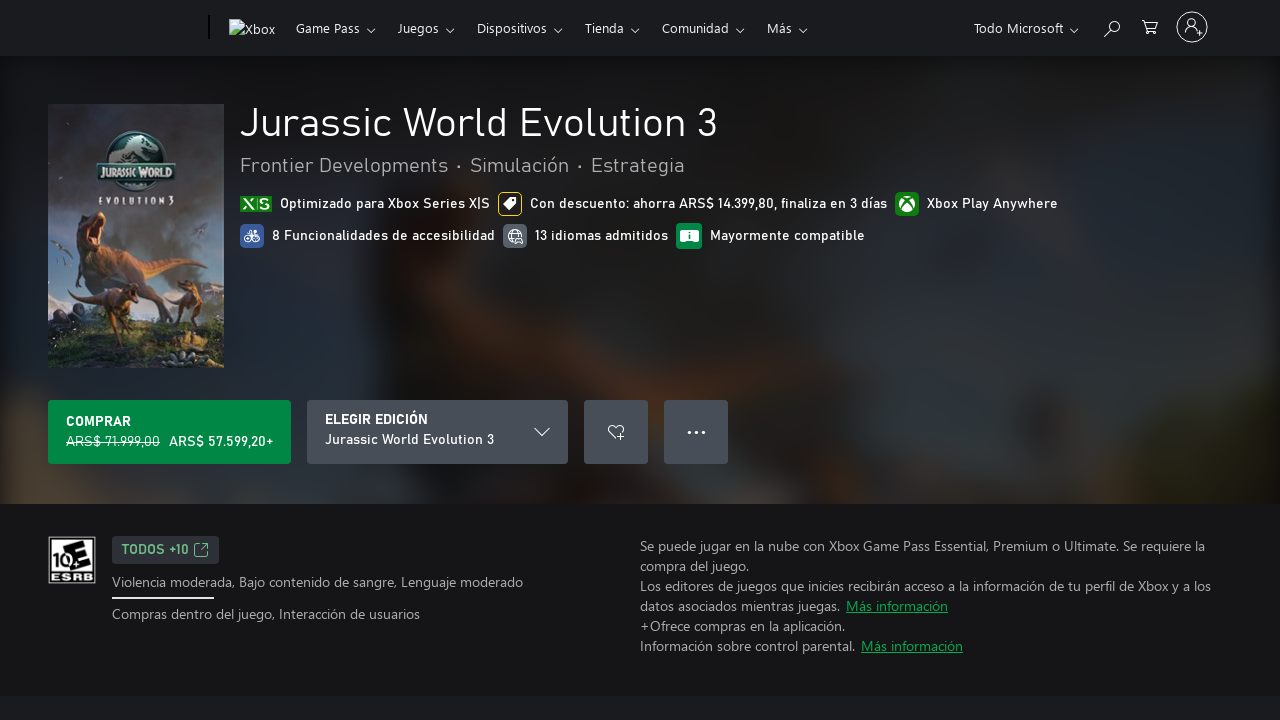

Closed the product page tab and returned to original window
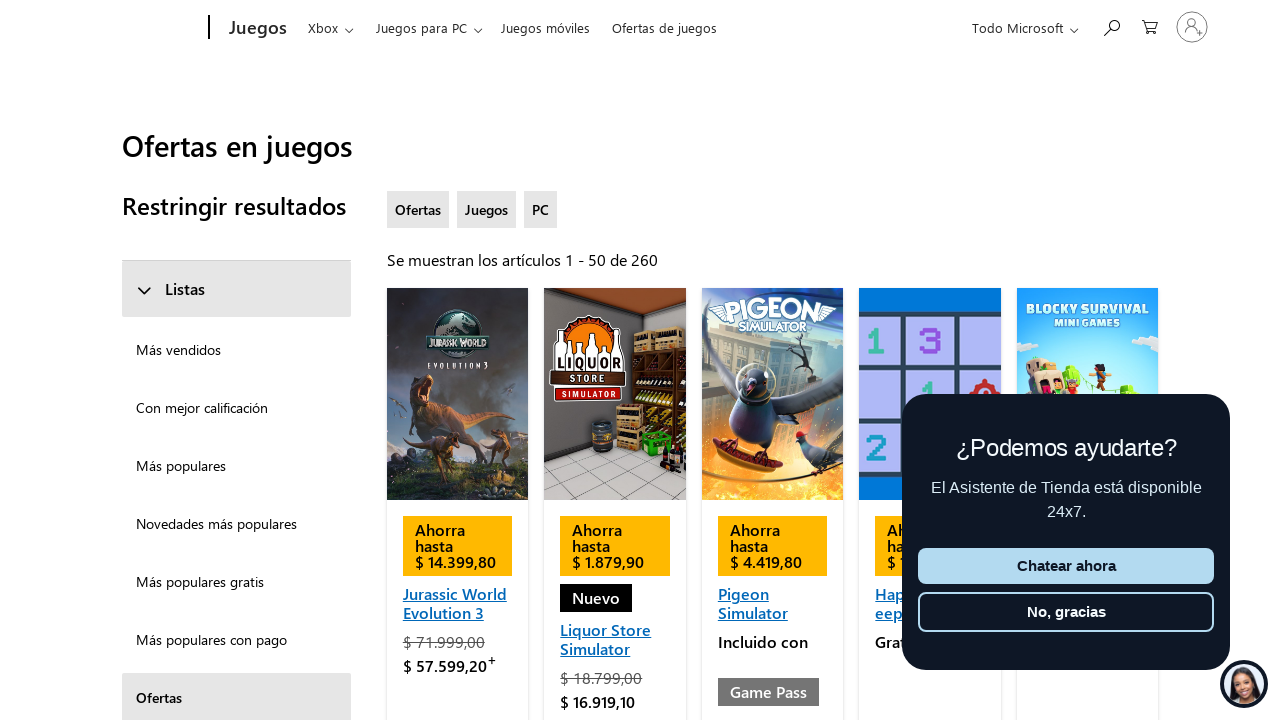

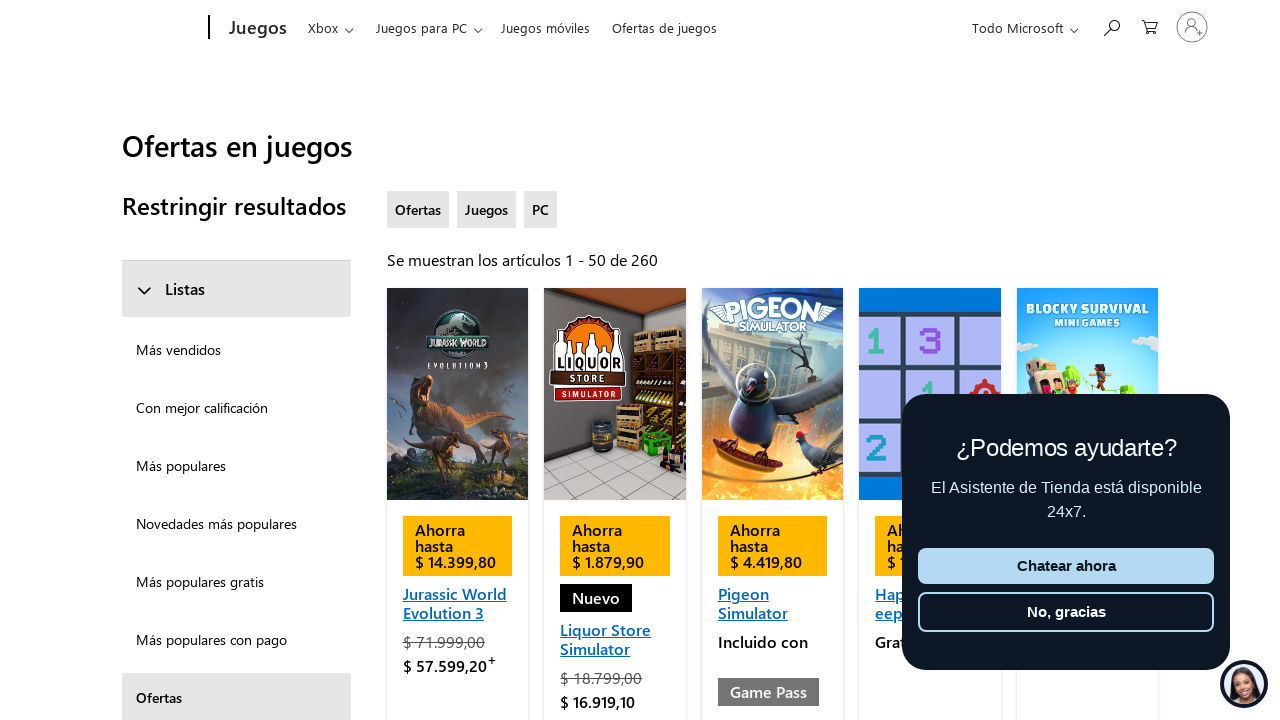